Tests navigation between calculator pages using link text locators, including BMI and Weight calculators, with browser back/forward navigation

Starting URL: https://www.calculator.net/calorie-calculator.html

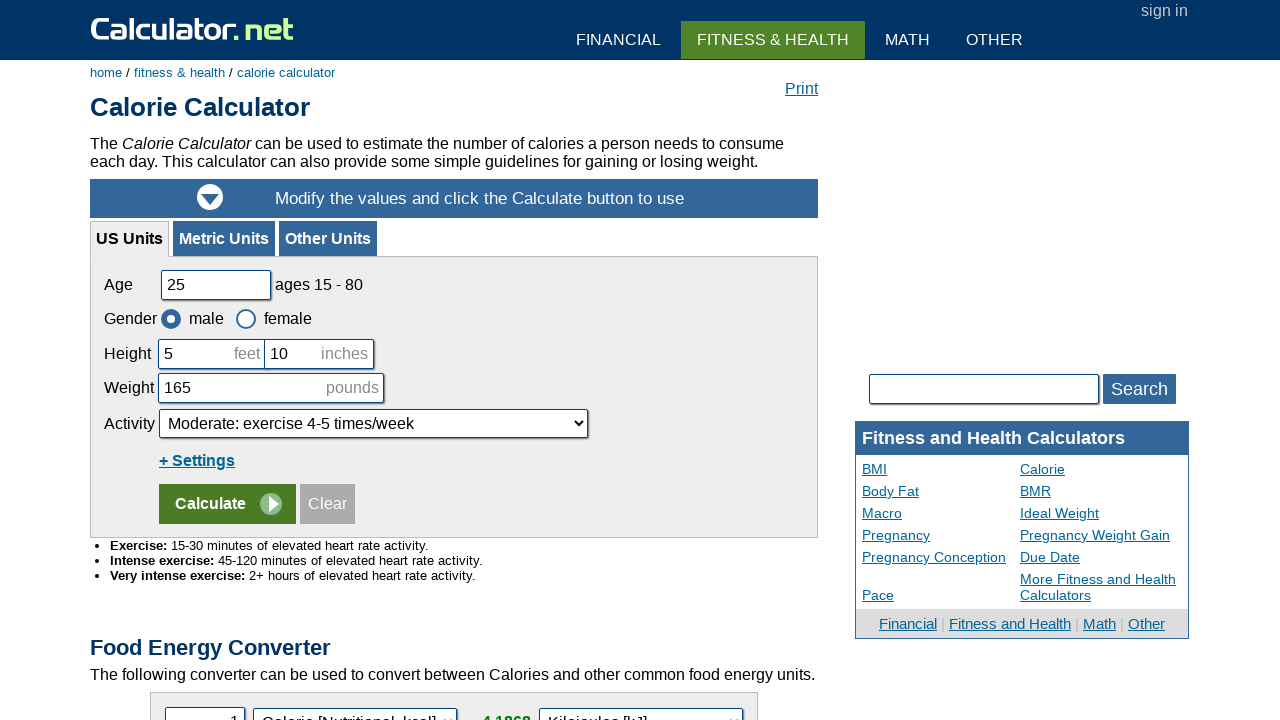

Clicked BMI link to navigate to BMI calculator at (160, 360) on text=BMI
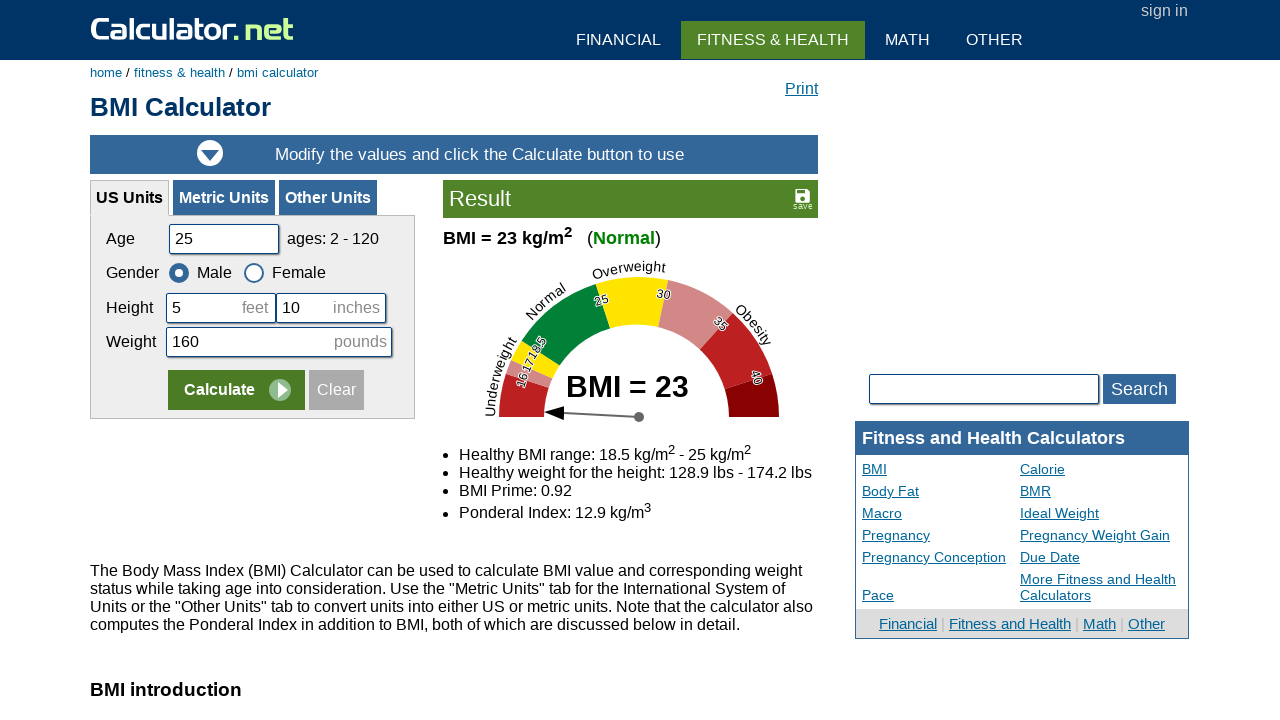

Waited for BMI page to load
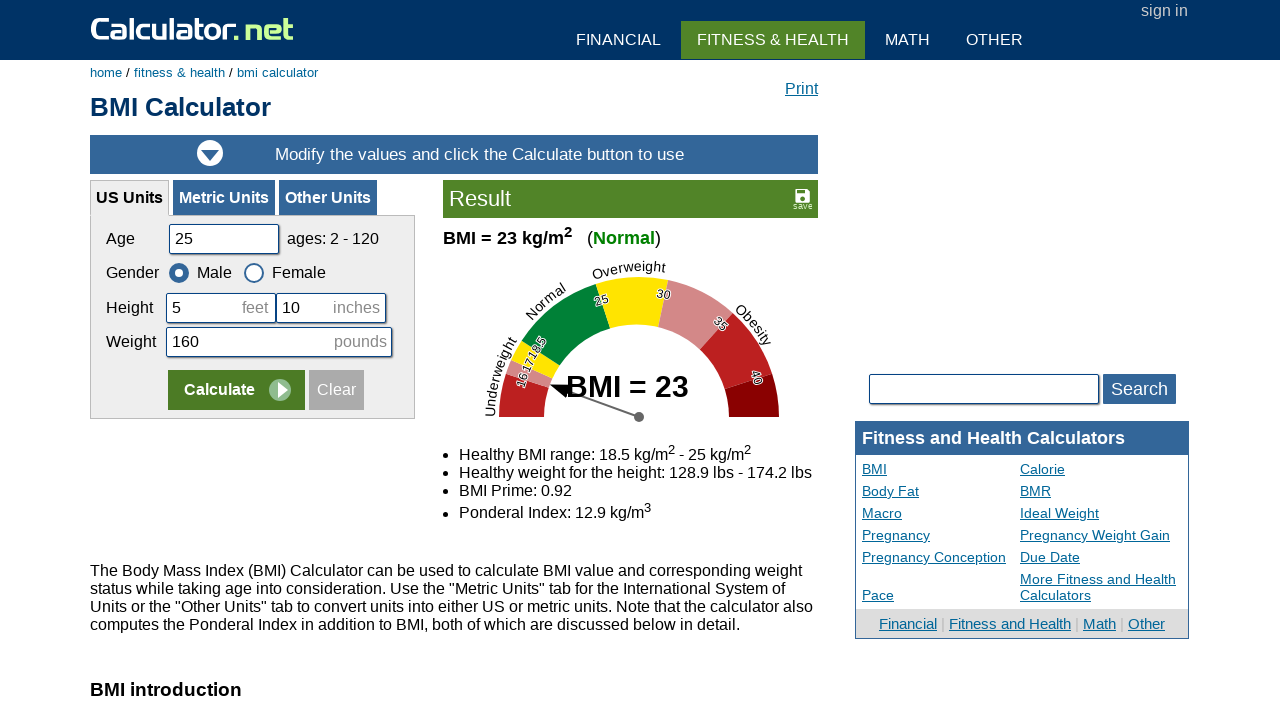

Navigated back to calorie calculator page
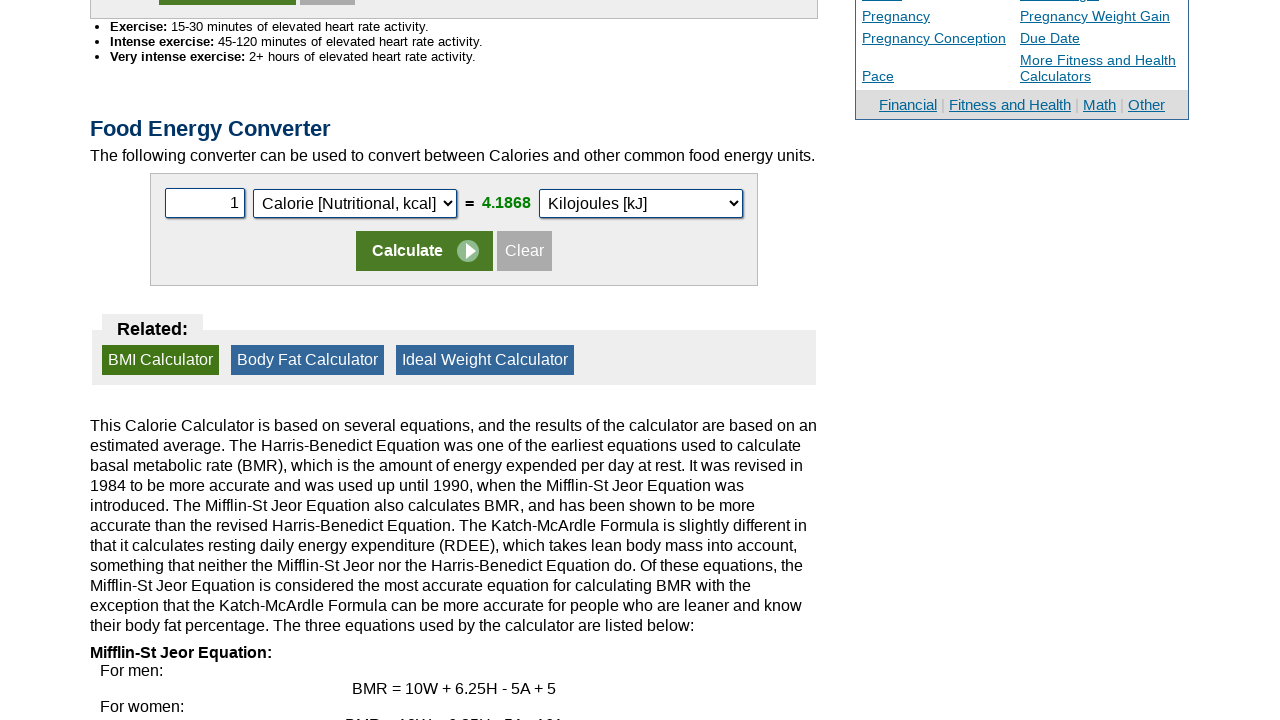

Clicked Weight link to navigate to weight calculator at (454, 153) on text=Weight
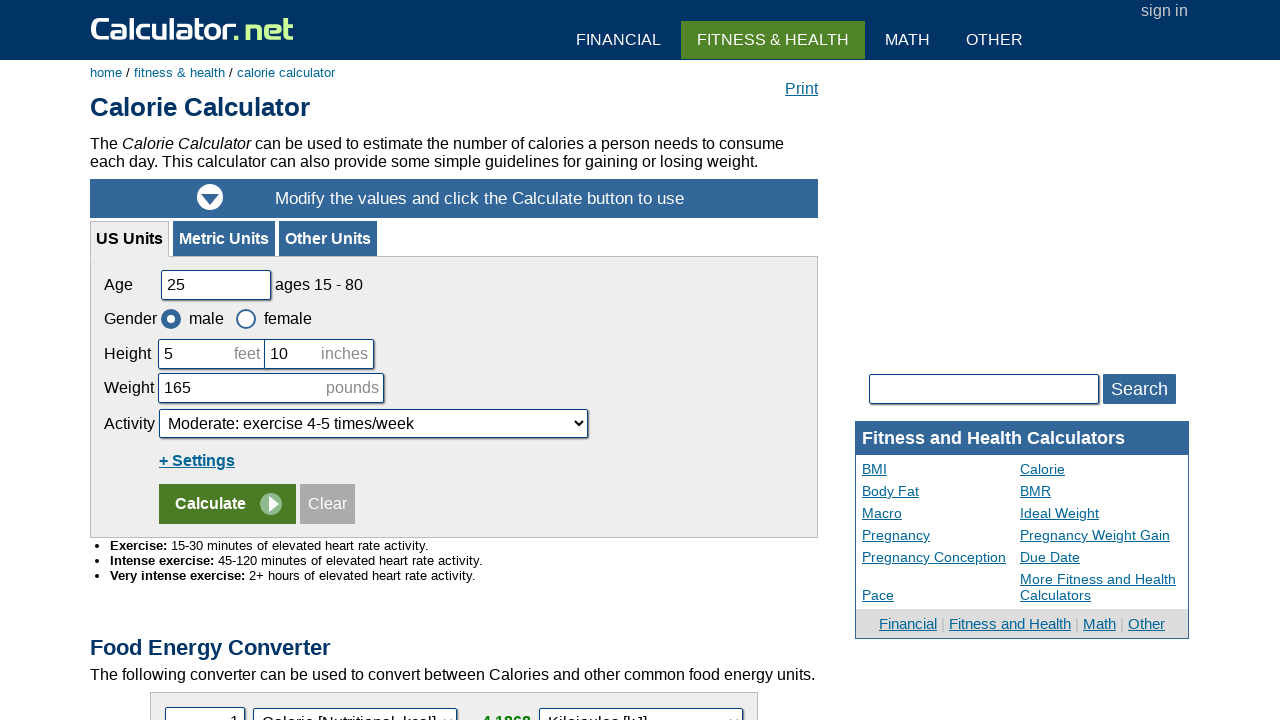

Navigated back to calorie calculator page
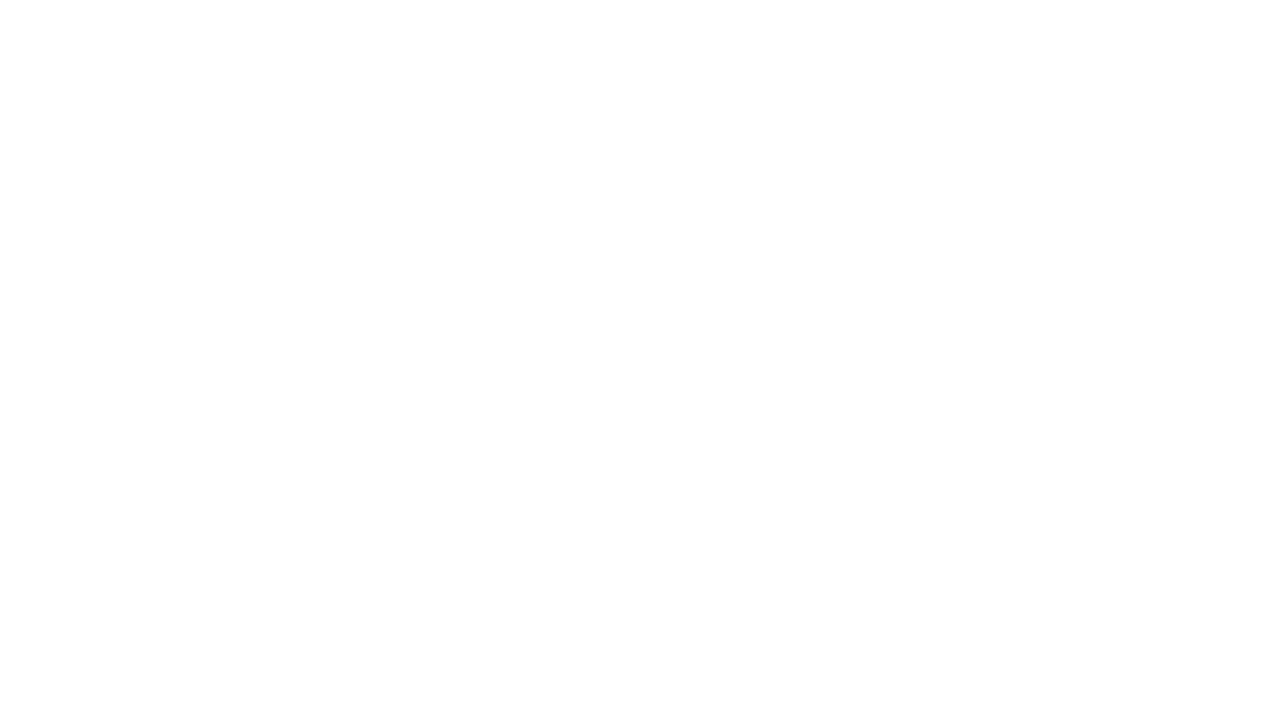

Navigated forward to weight calculator page
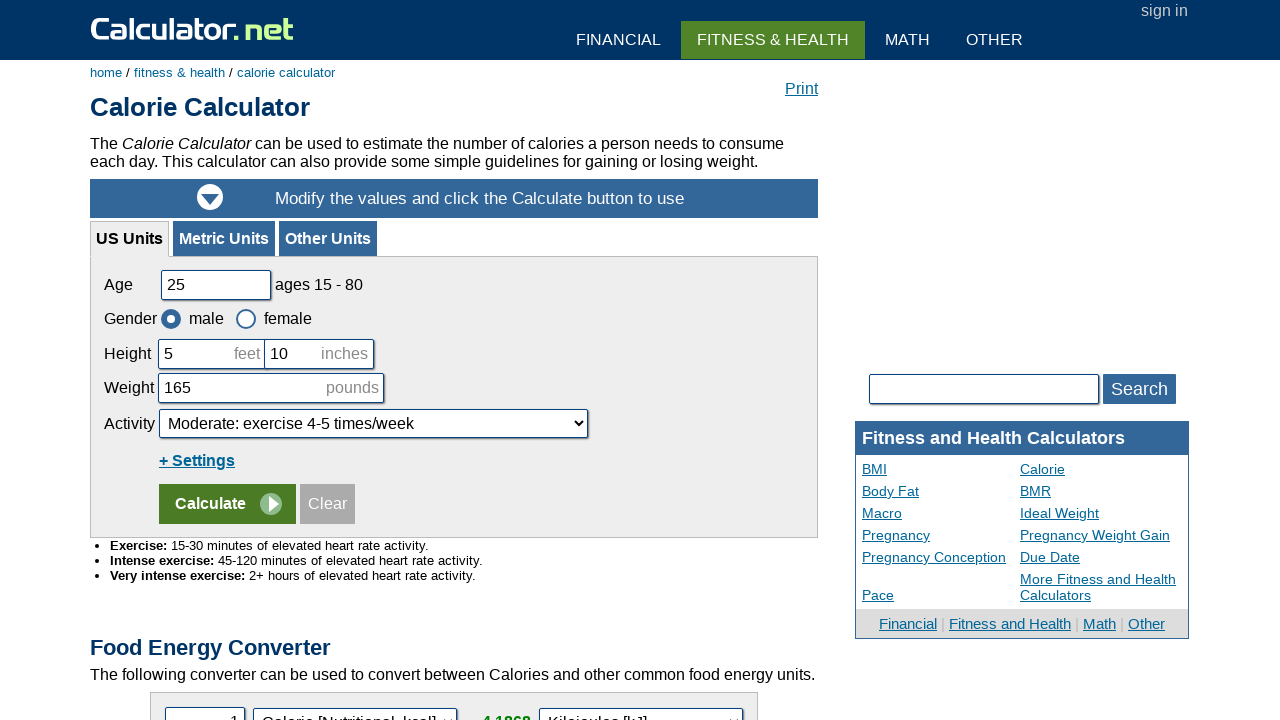

Refreshed the weight calculator page
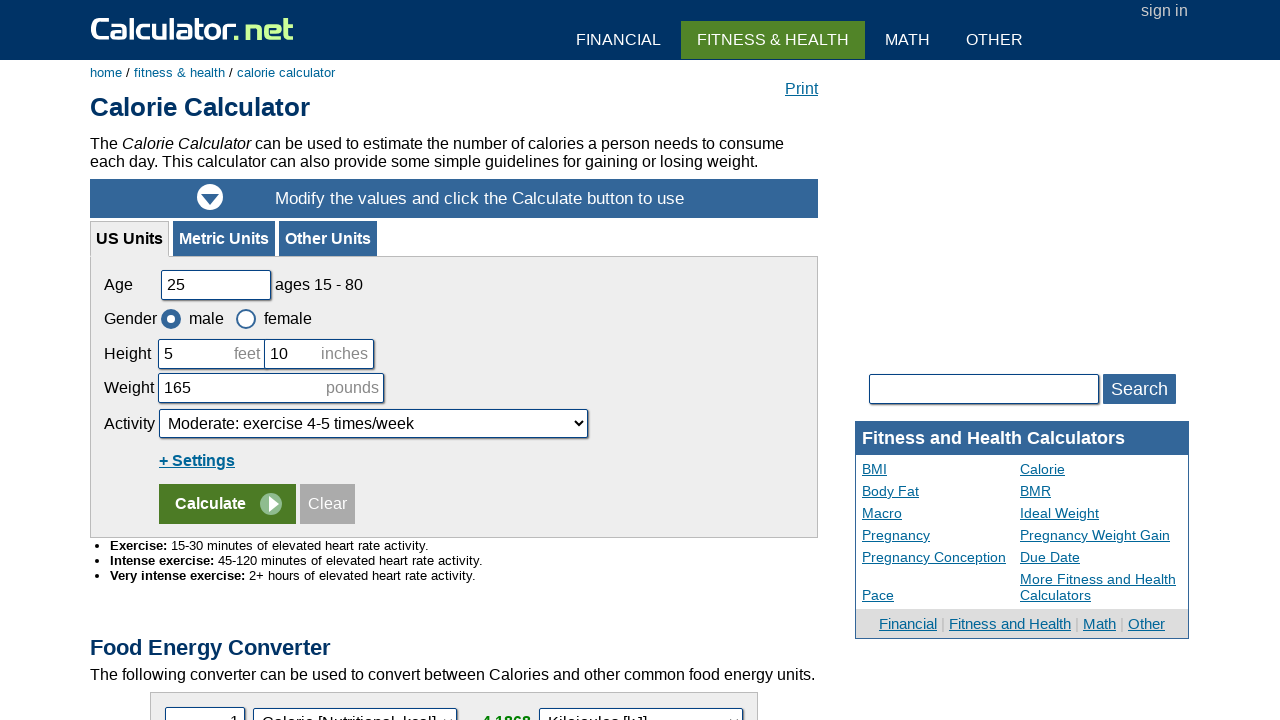

Clicked BMI link again after page refresh at (160, 360) on text=BMI
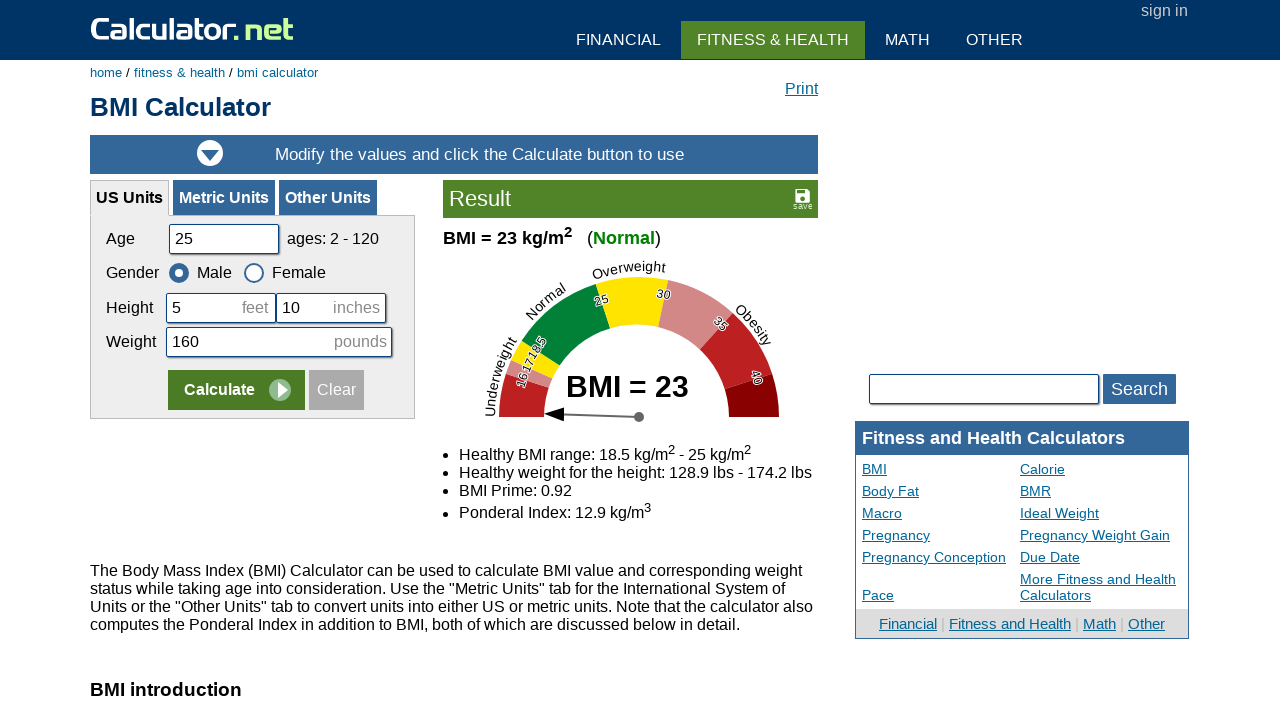

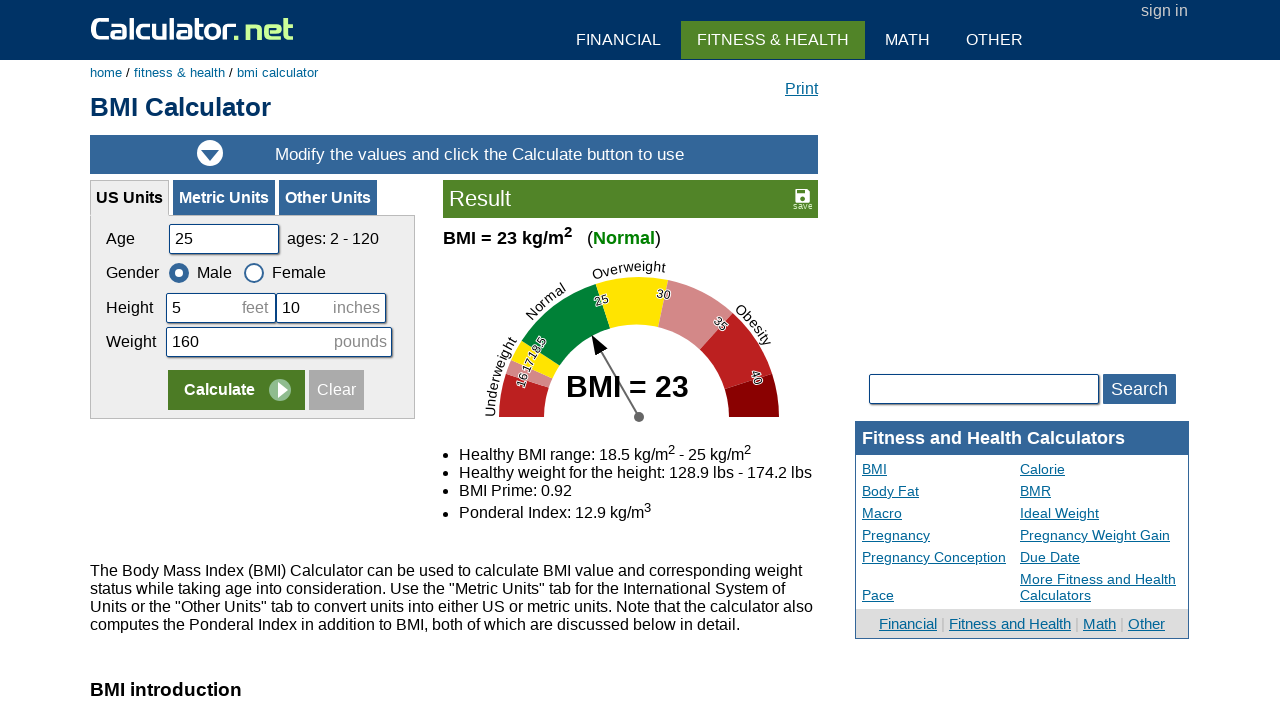